Navigates to Form Authentication page, clicks login with empty credentials, and verifies error message is displayed

Starting URL: https://the-internet.herokuapp.com/

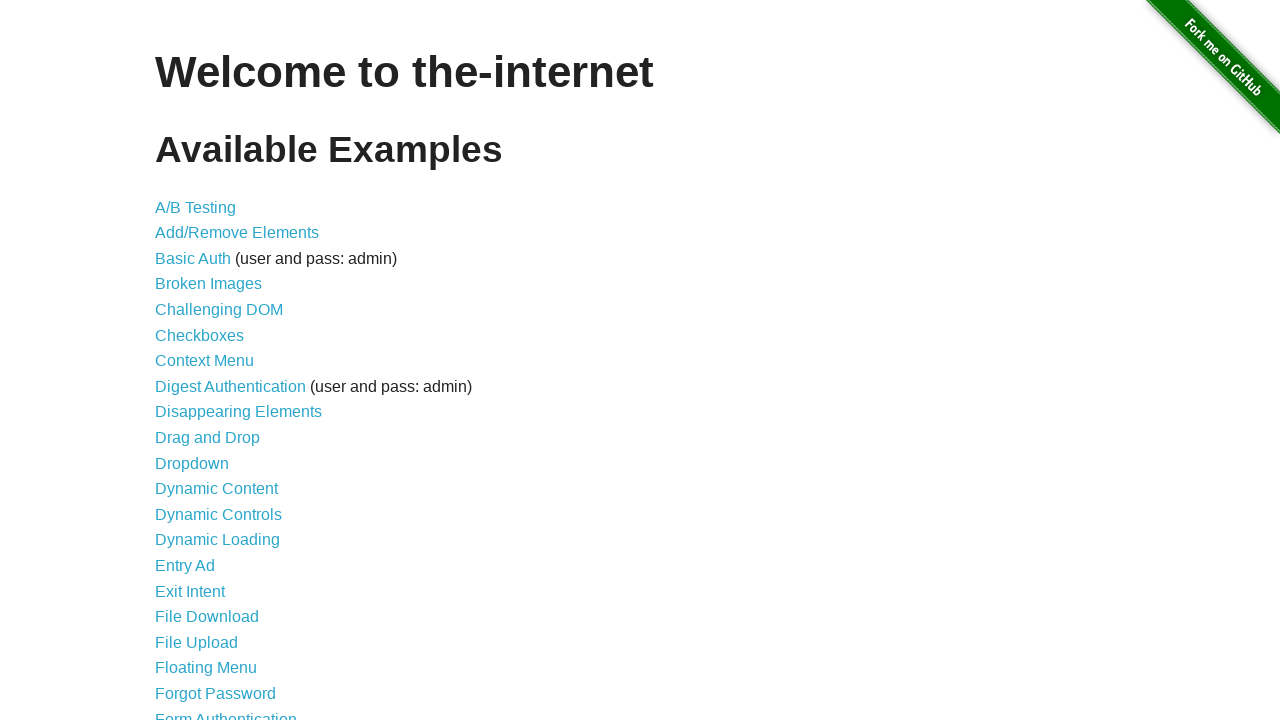

Clicked on Form Authentication link at (226, 712) on a:text('Form Authentication')
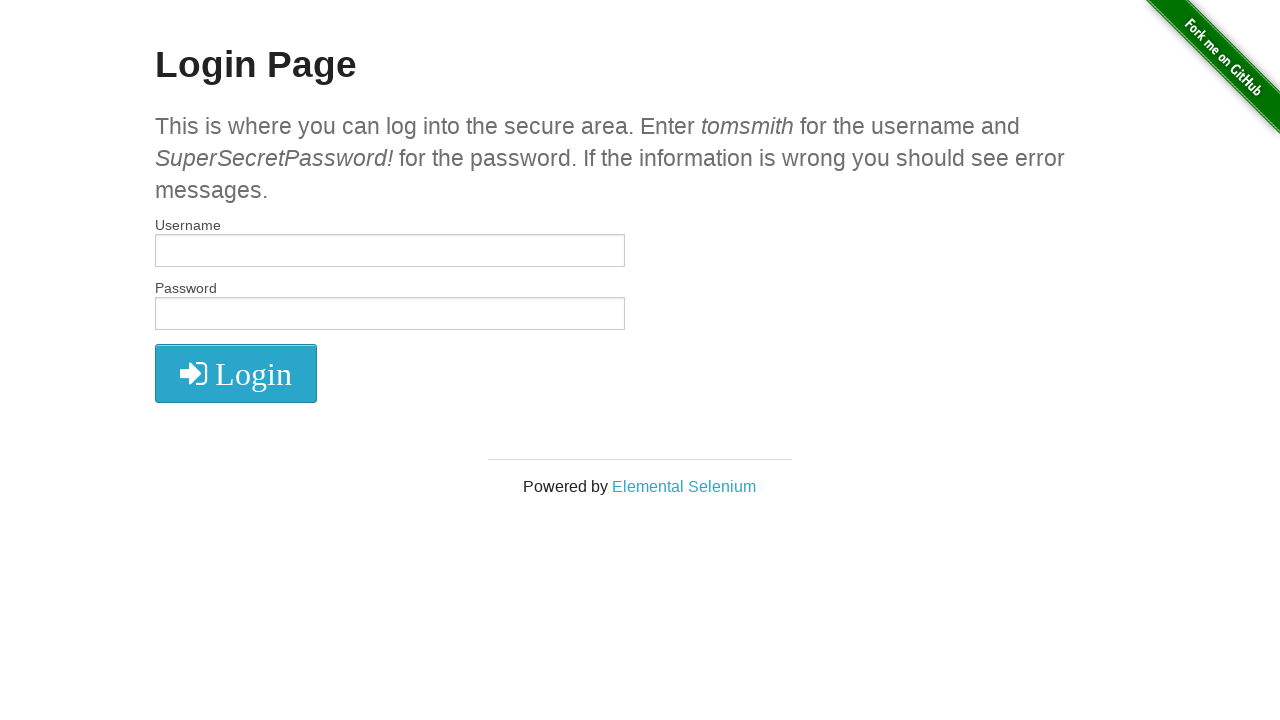

Clicked login button with empty credentials at (236, 373) on button.radius[type='submit']
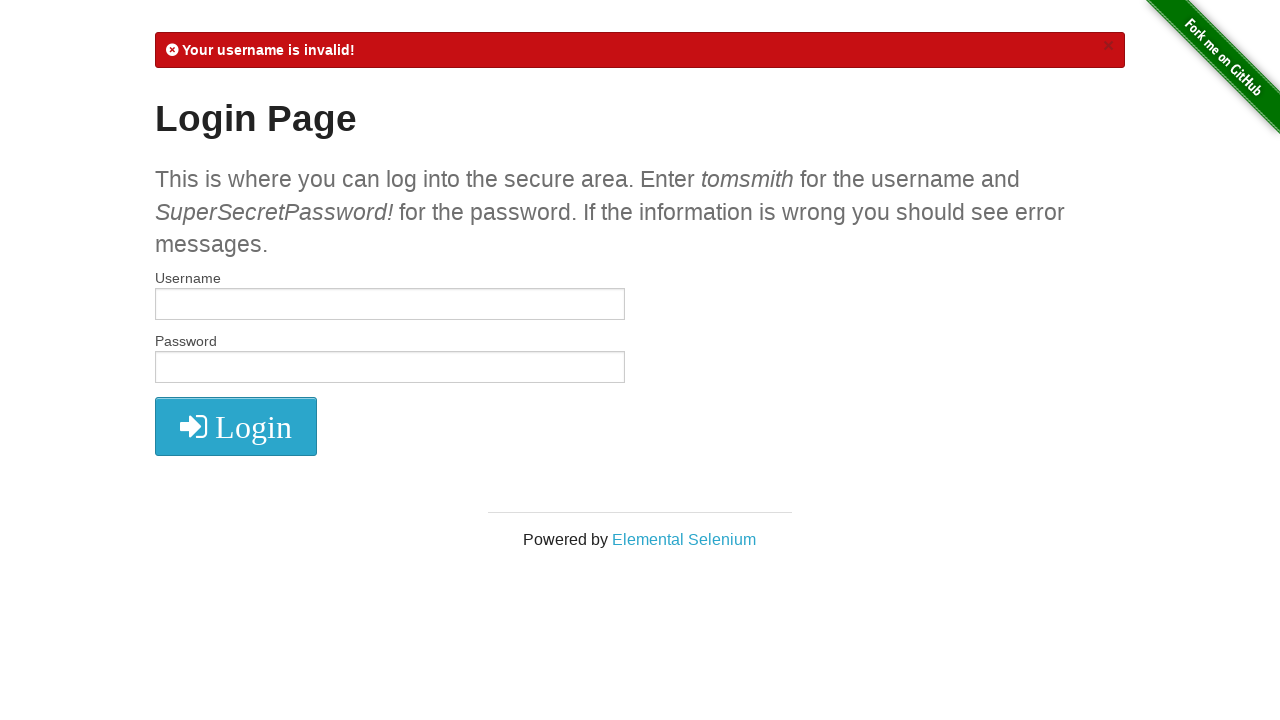

Error message displayed after login attempt with empty credentials
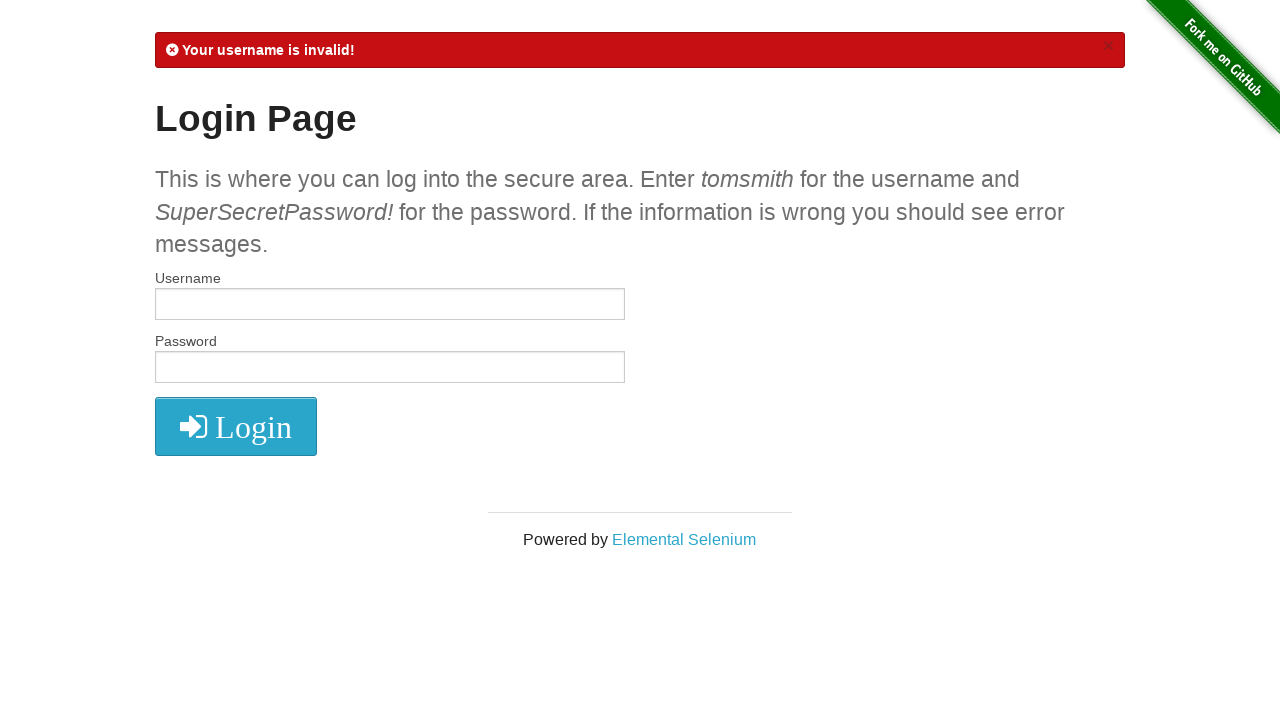

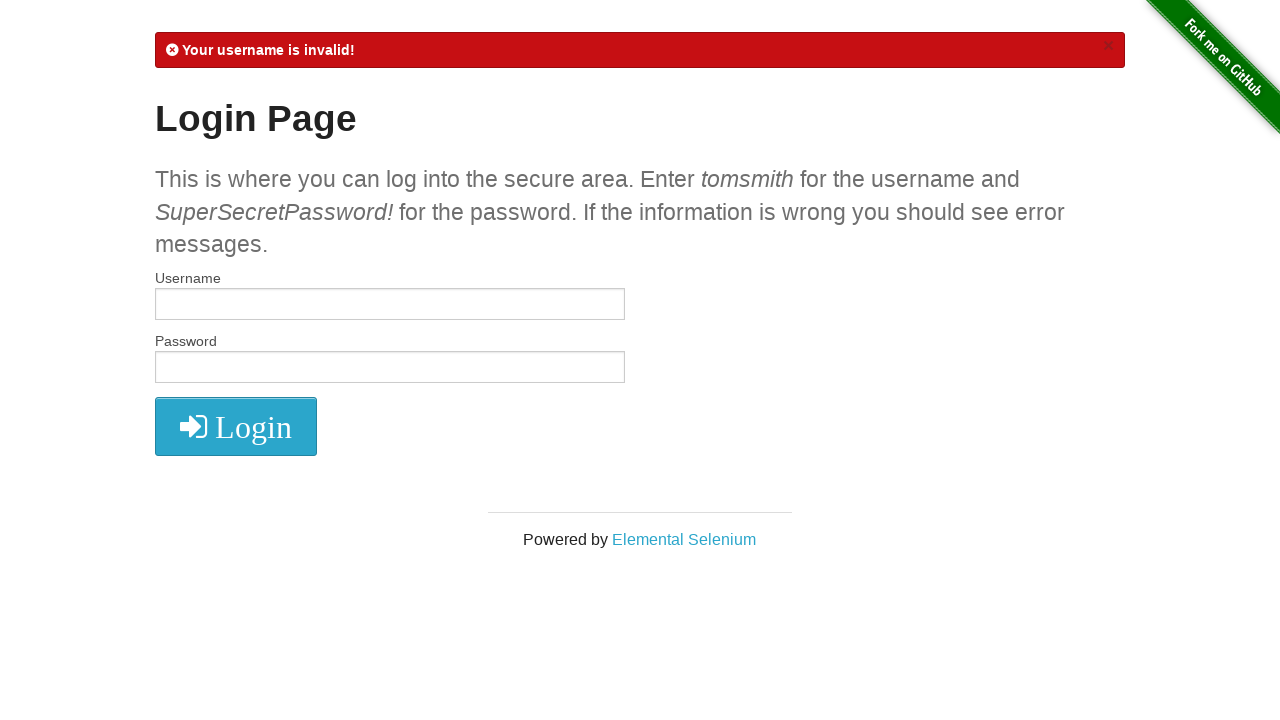